Tests page navigation under throttled network conditions by visiting an Angular demo app and clicking on the library button

Starting URL: https://rahulshettyacademy.com/angularAppdemo/

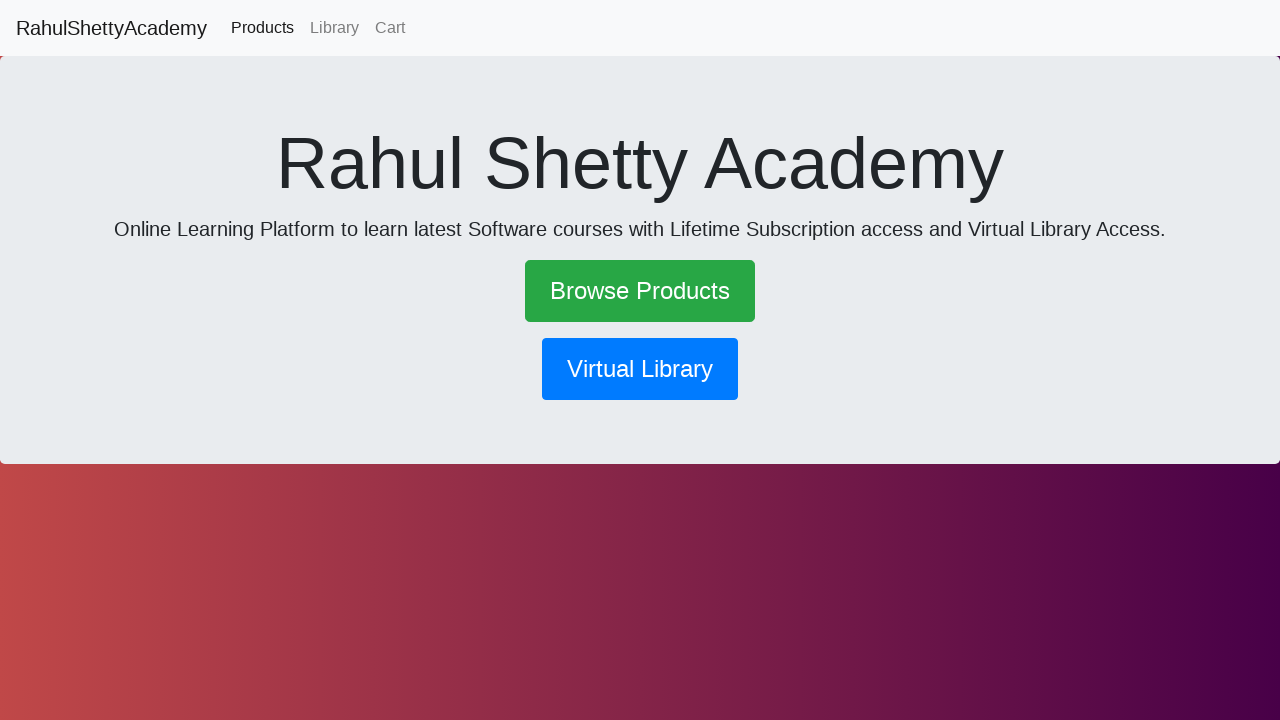

Clicked the library button at (640, 369) on button[routerlink*='library']
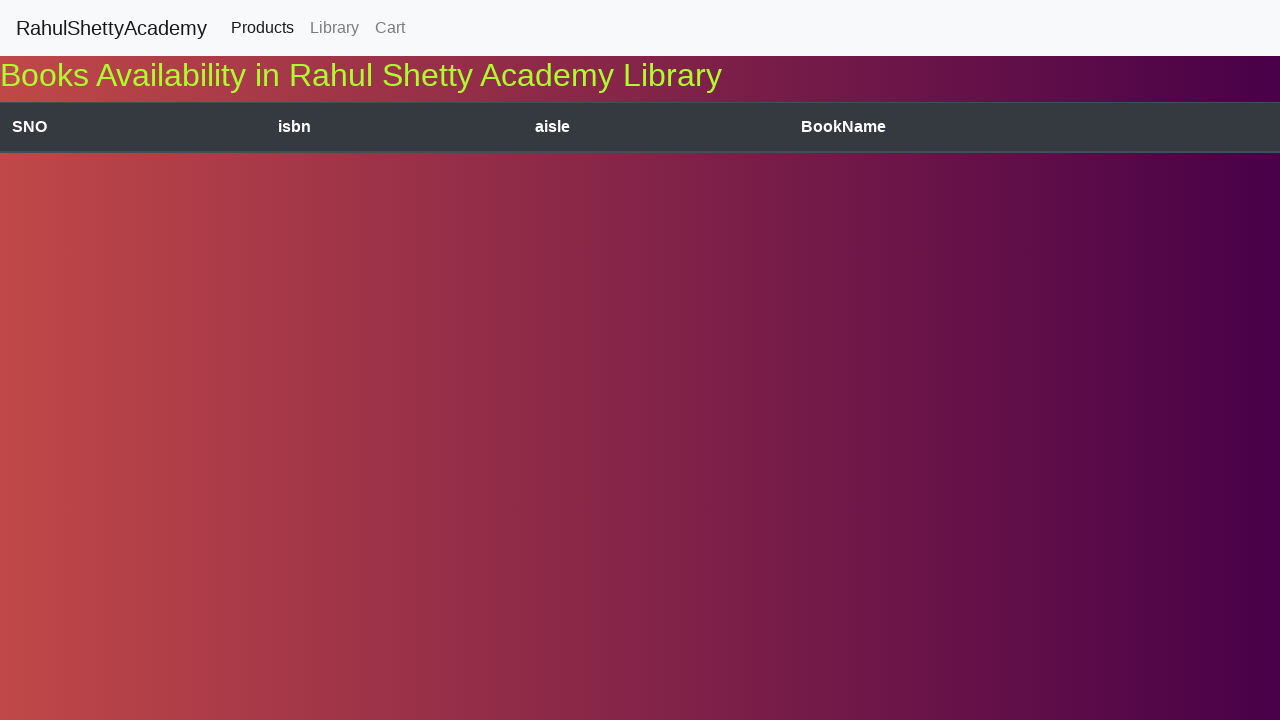

Page navigation completed and network idle
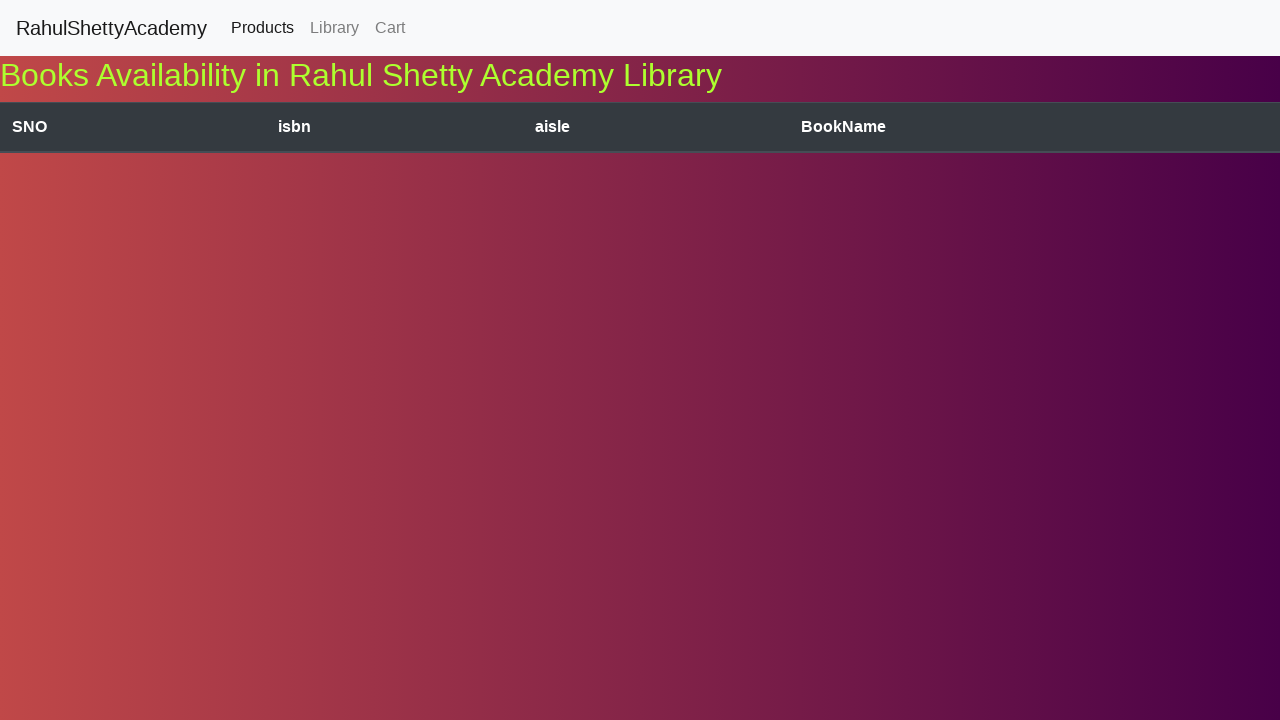

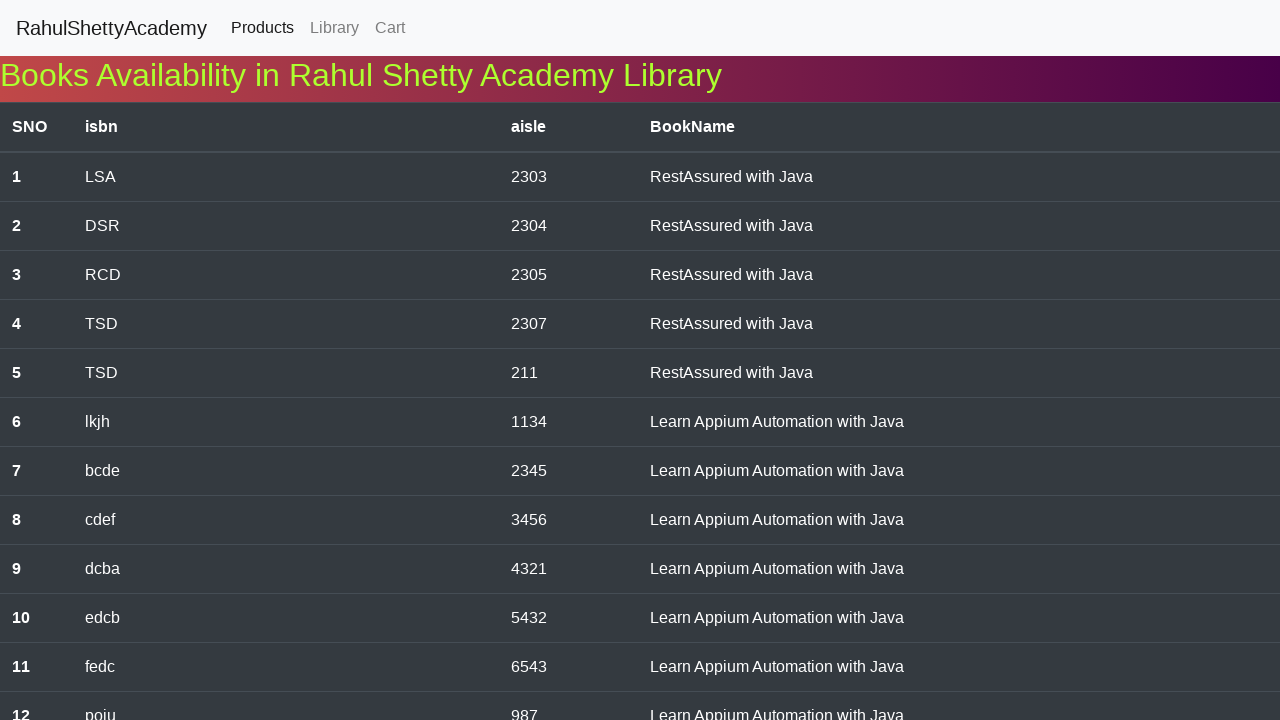